Tests a vegetable shopping site by searching for products containing 'ca', verifying 4 products are visible, adding items to cart including one by index and one by name (Cashews), and verifying the brand logo text.

Starting URL: https://rahulshettyacademy.com/seleniumPractise/#/

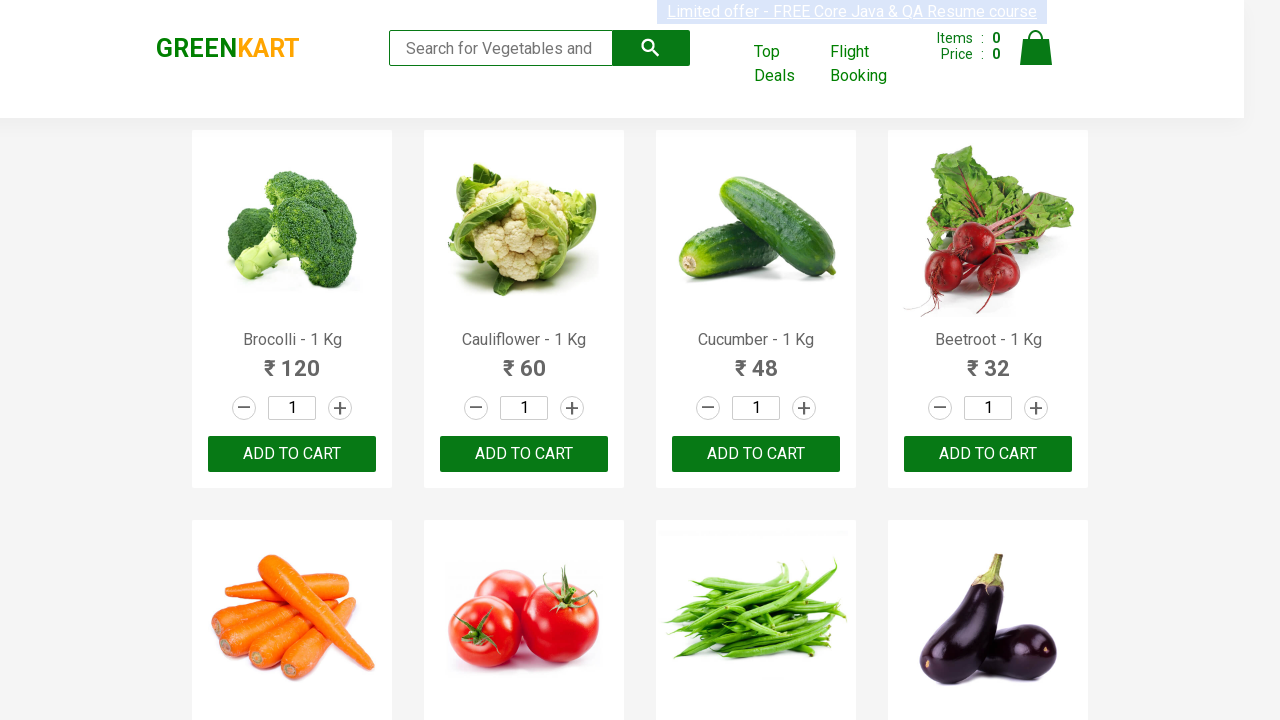

Typed 'ca' in search box to filter products on .search-keyword
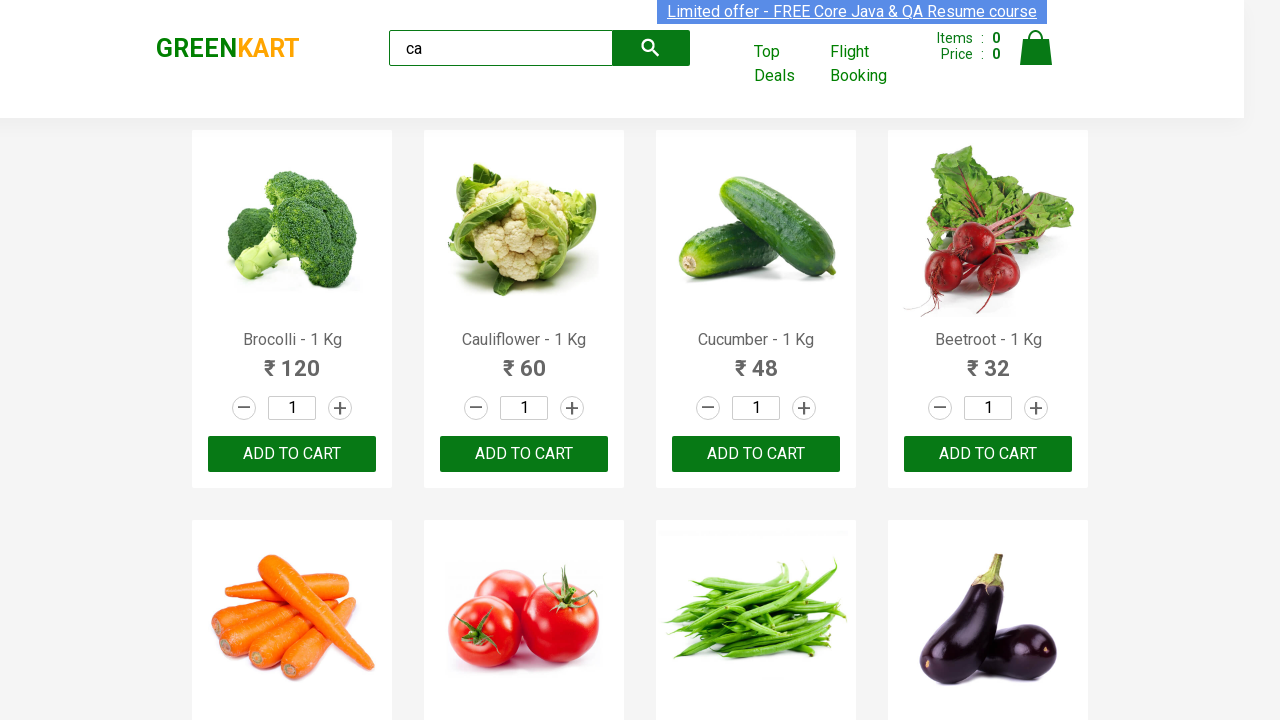

Waited 2 seconds for products to filter
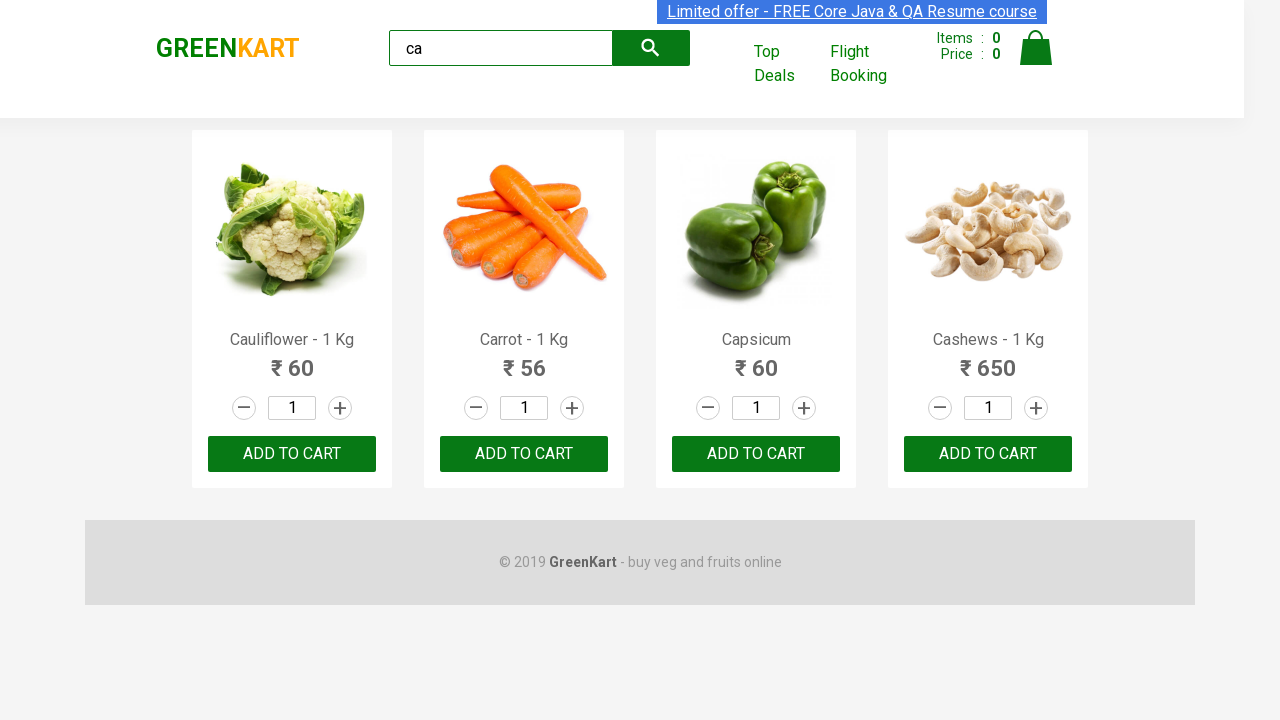

Verified visible products are loaded
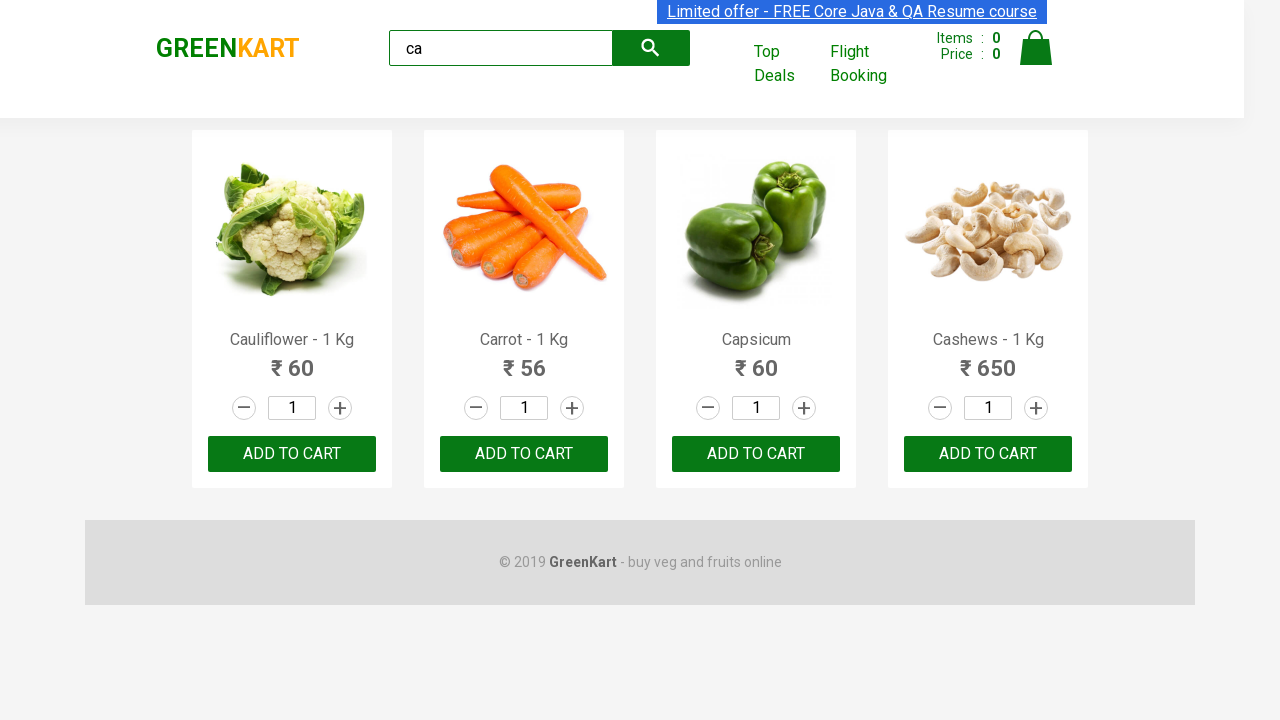

Clicked ADD TO CART on third product (index 2) at (756, 454) on .products .product >> nth=2 >> text=ADD TO CART
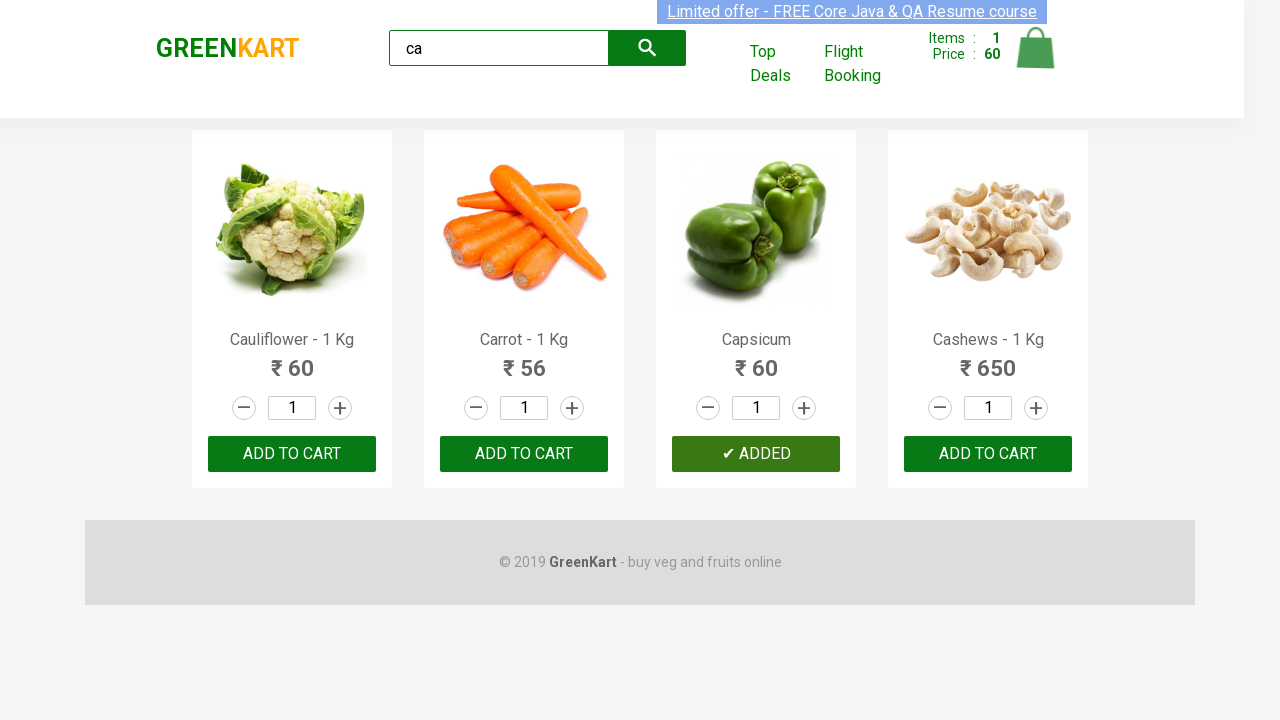

Clicked ADD TO CART button for Cashews product at (988, 454) on .products .product >> nth=3 >> button
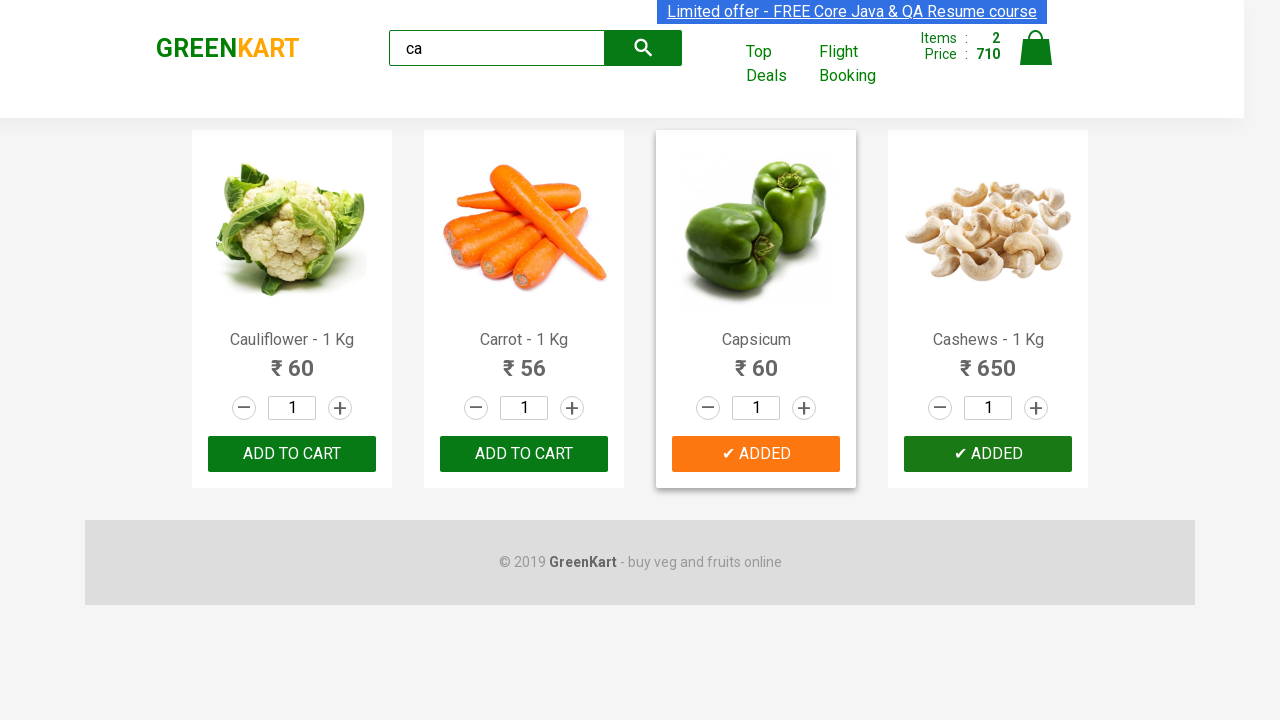

Waited for brand logo to load
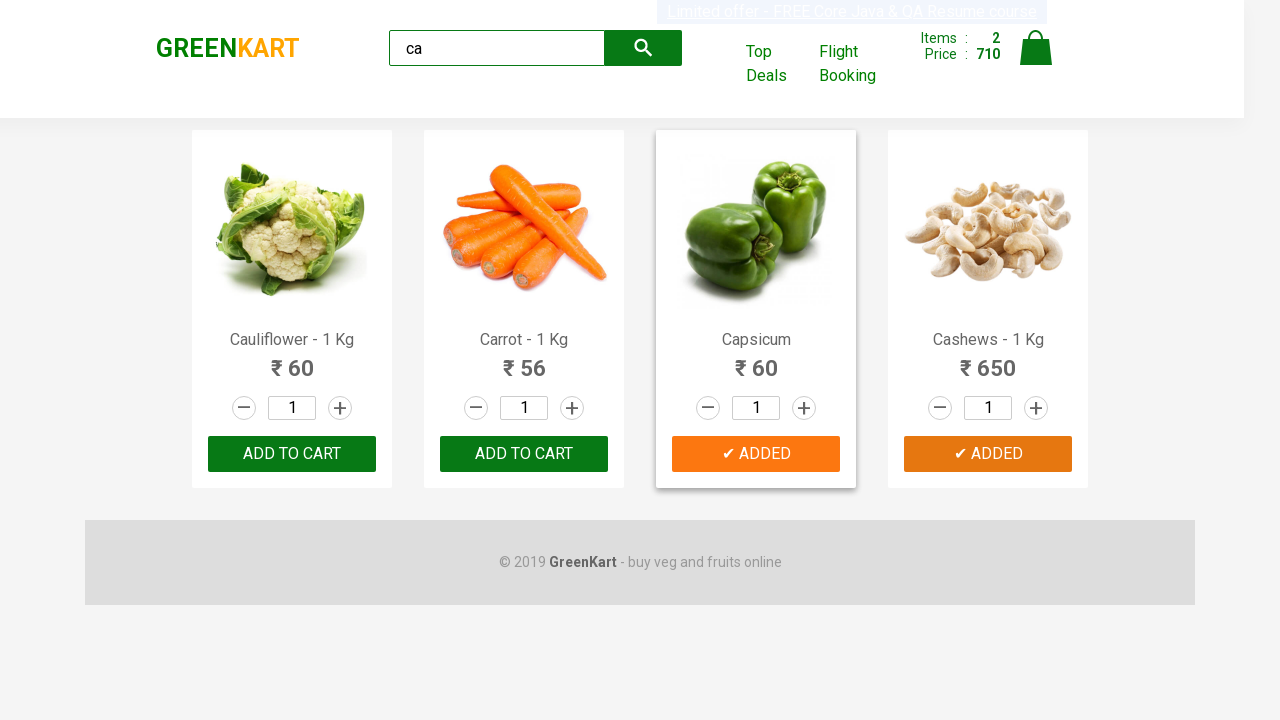

Retrieved brand logo text
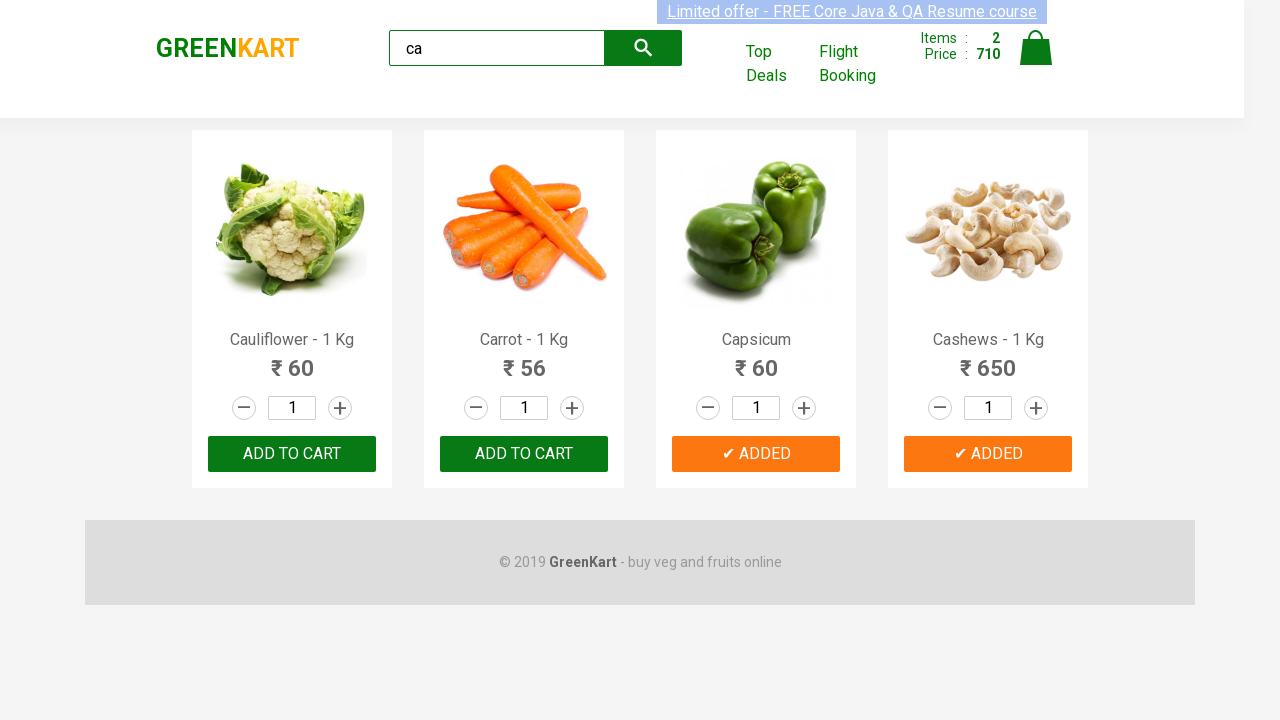

Verified brand text is 'GREENKART'
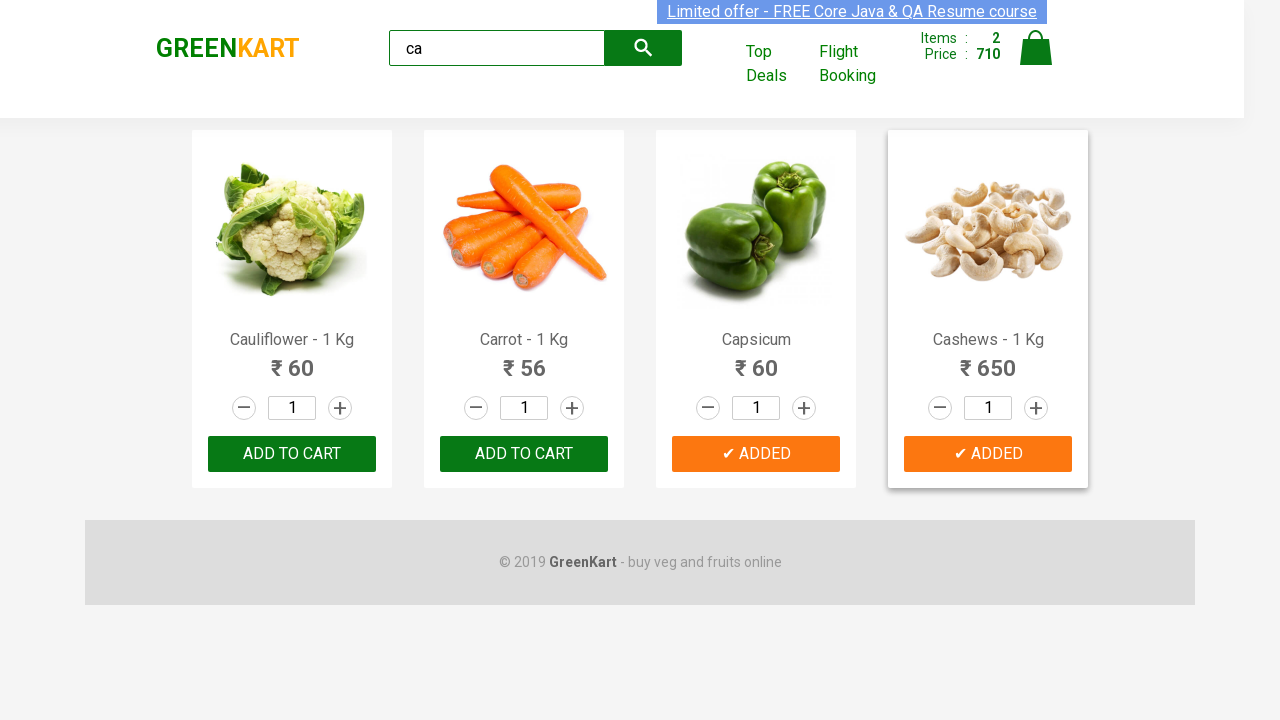

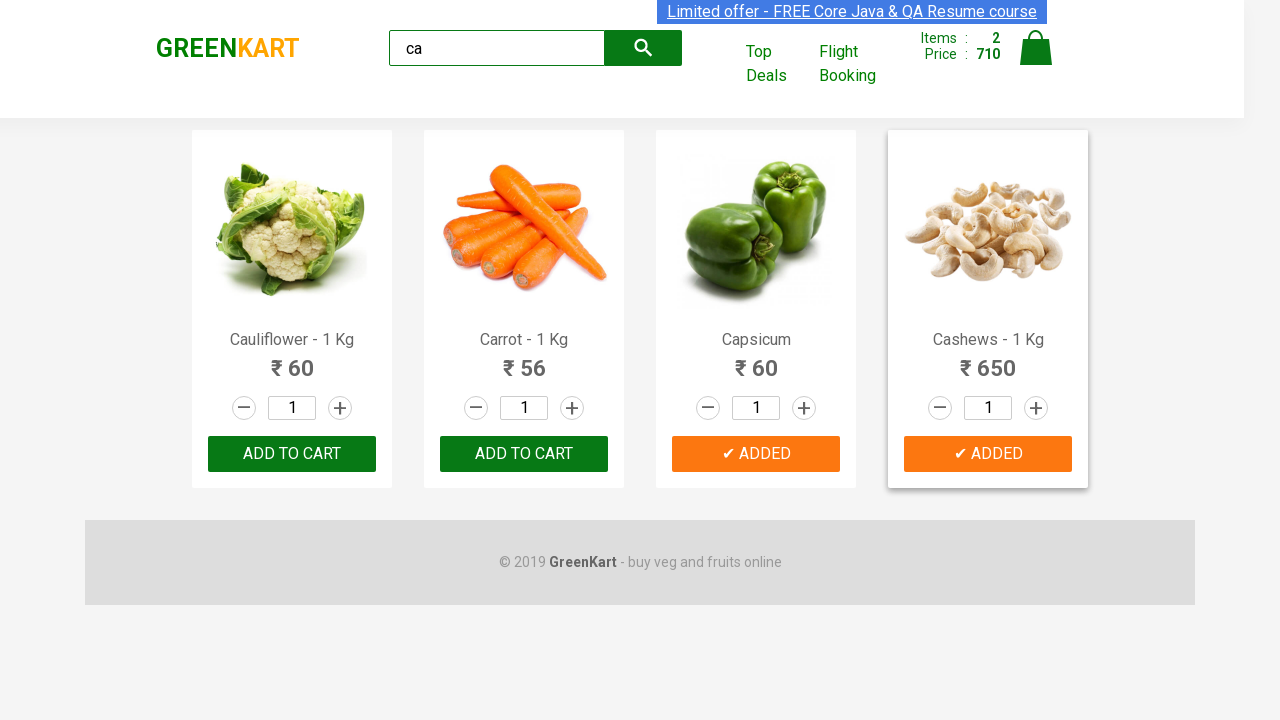